Tests 7-character validation form with an invalid input containing ampersand character

Starting URL: https://testpages.eviltester.com/styled/apps/7charval/simple7charvalidation.html

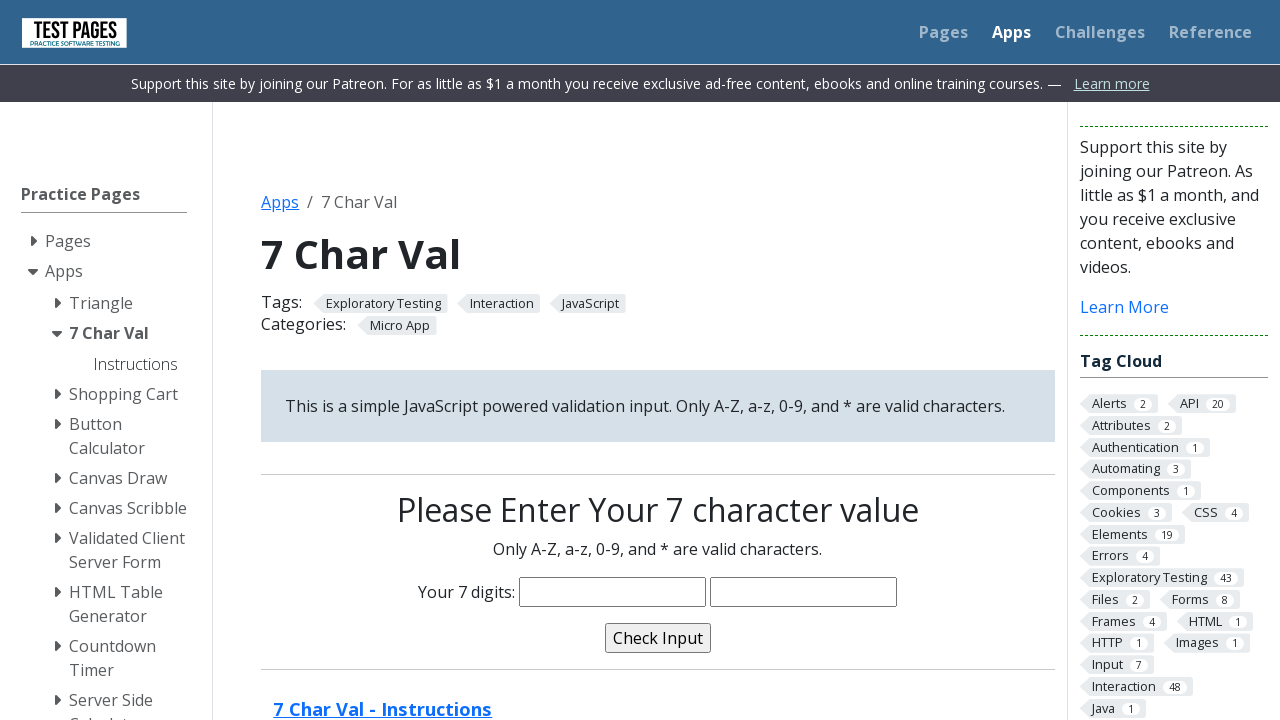

Filled validation form with invalid input 'abc&567' containing ampersand character on input[name='characters']
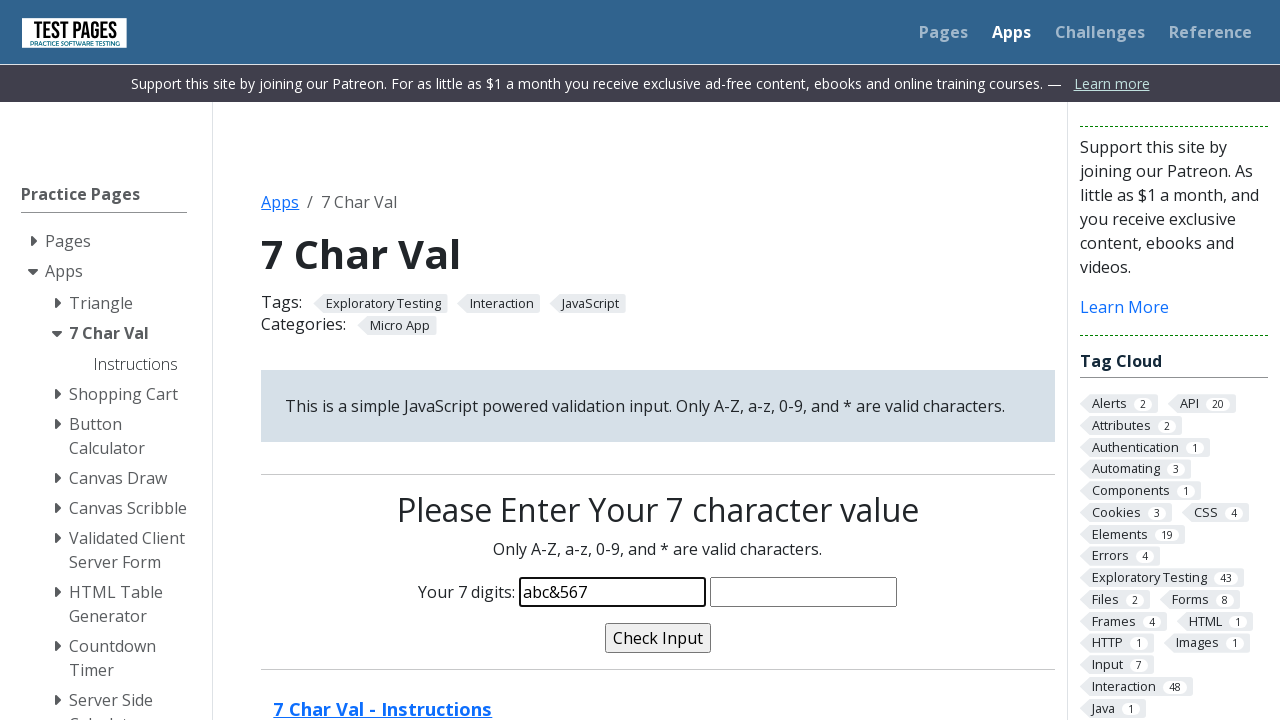

Clicked validate button to check input at (658, 638) on input[name='validate']
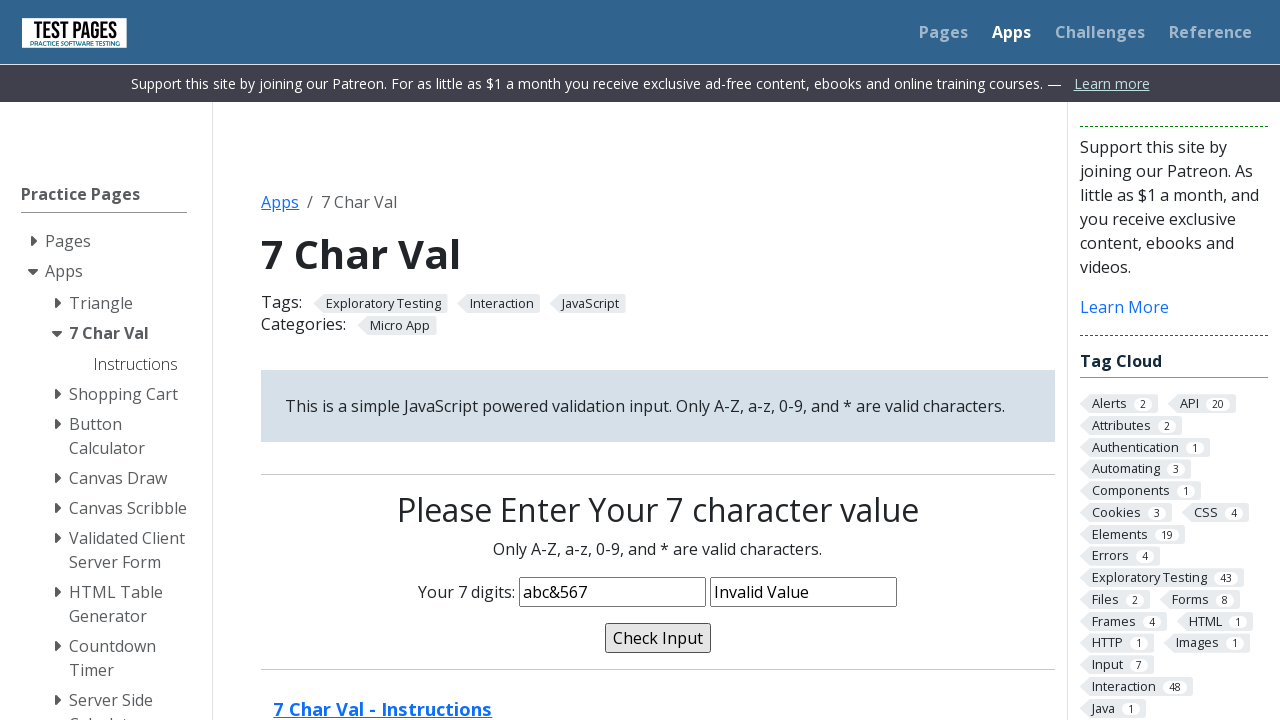

Validation message confirmed as 'Invalid Value' for ampersand character
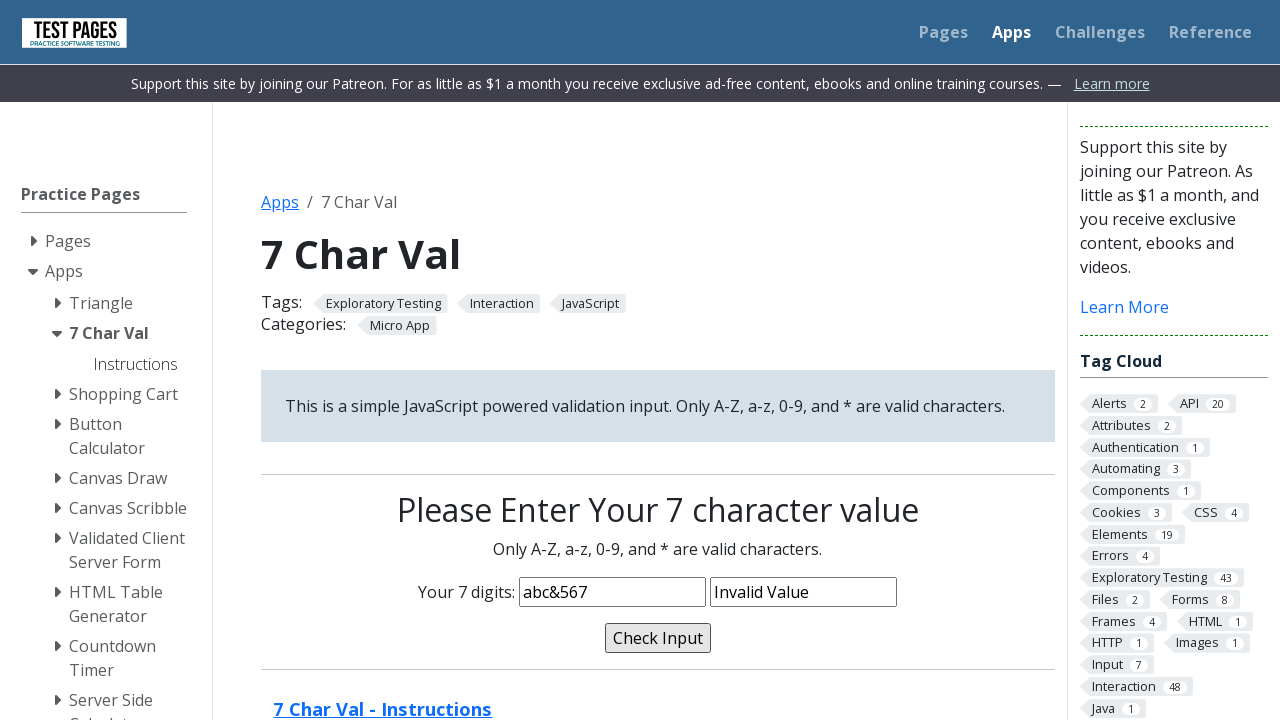

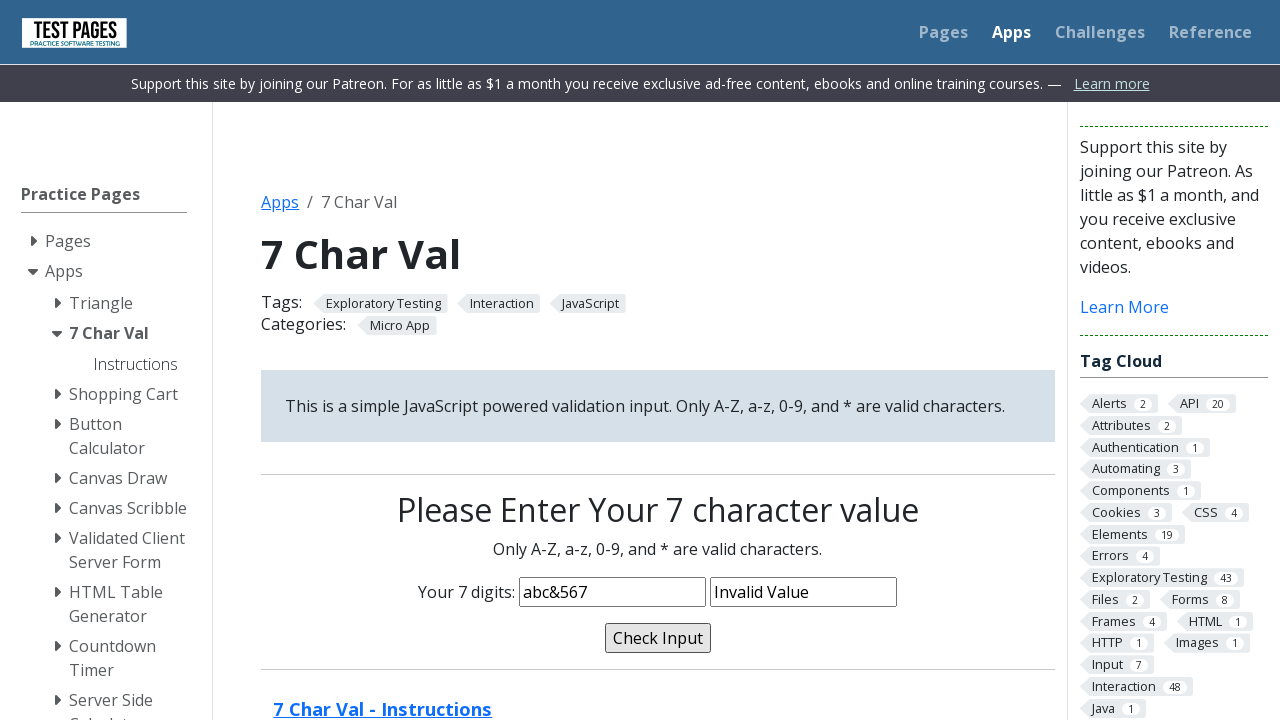